Tests static dropdown selection by selecting options using different methods - by index, value, and visible text

Starting URL: http://the-internet.herokuapp.com/dropdown

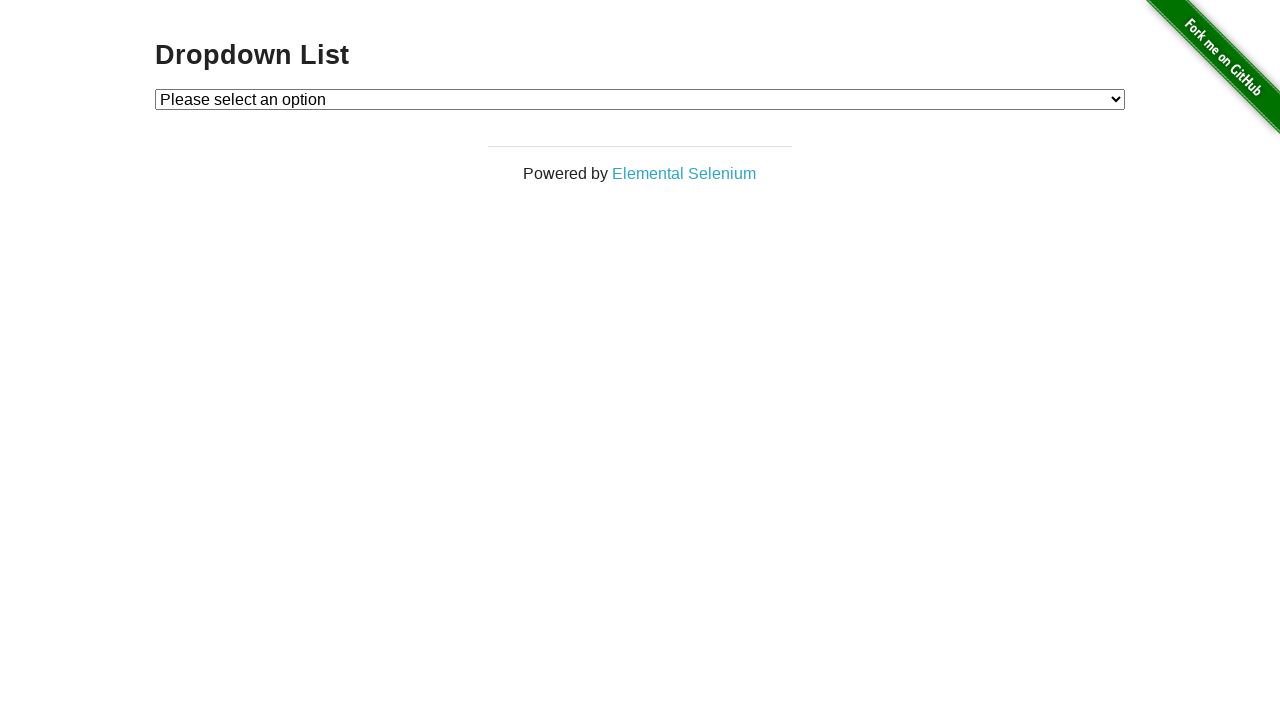

Located the static dropdown element
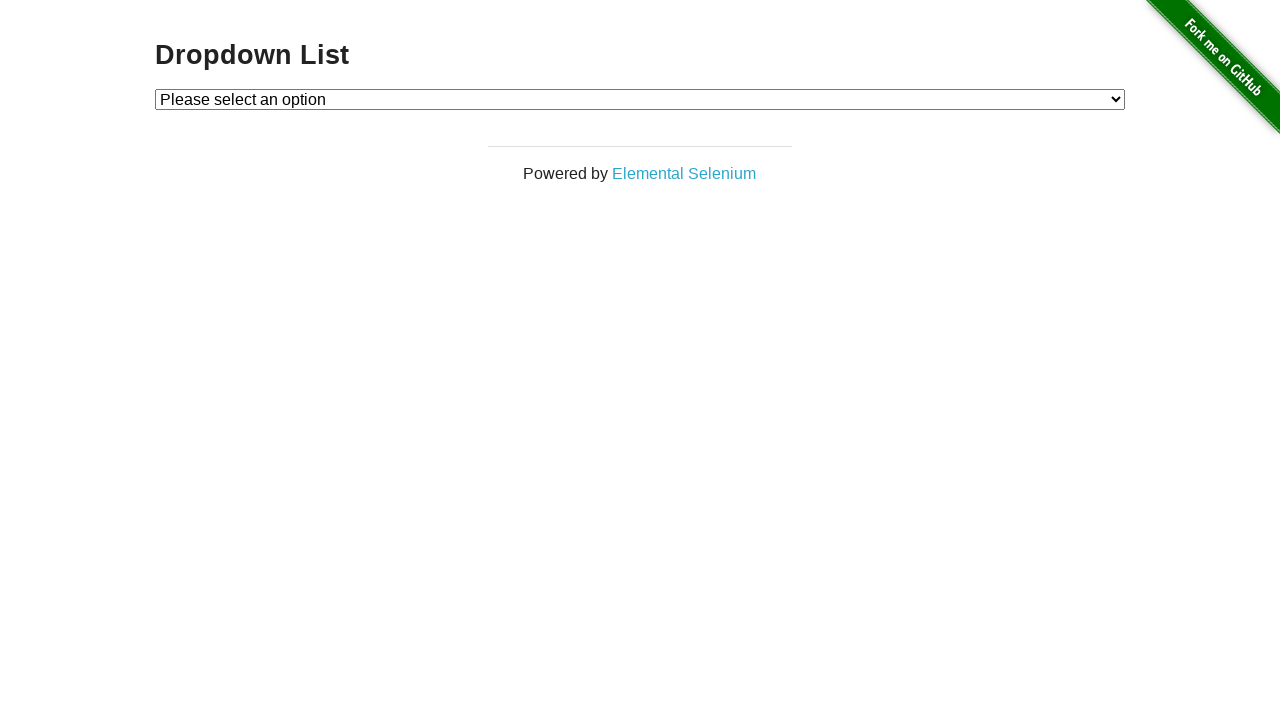

Selected dropdown option by index 1 on #dropdown
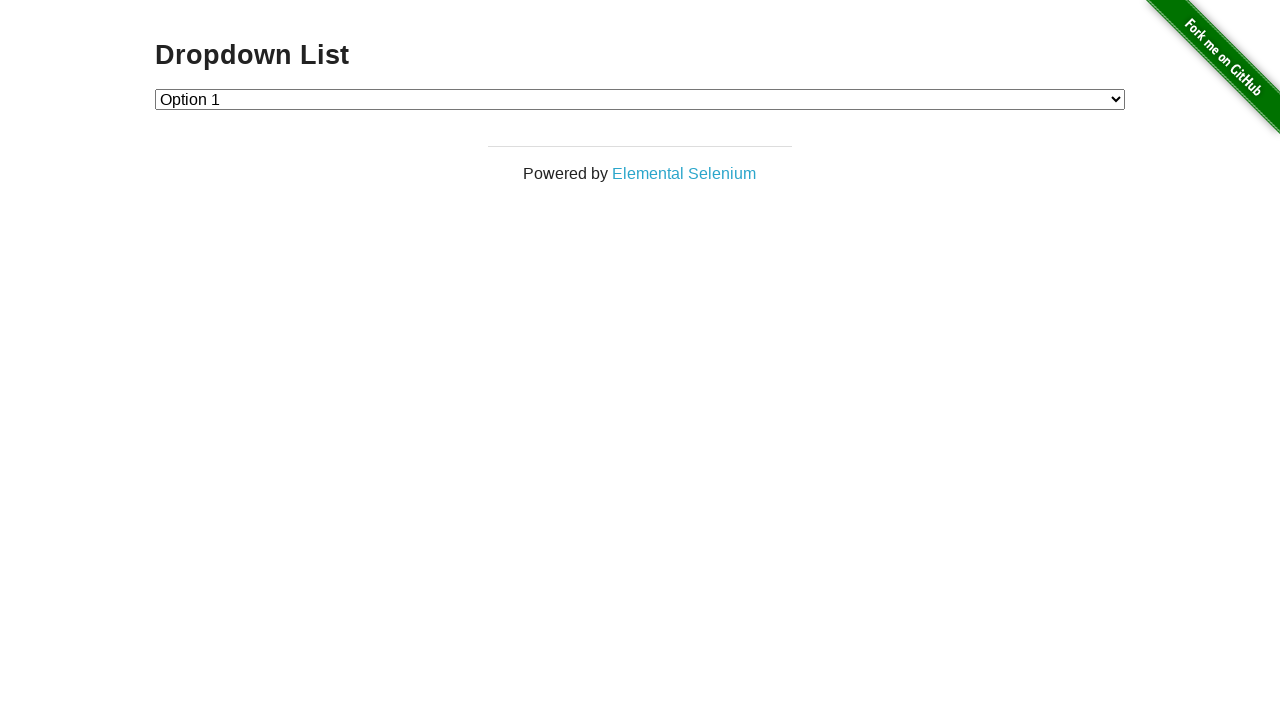

Selected dropdown option by value '2' on #dropdown
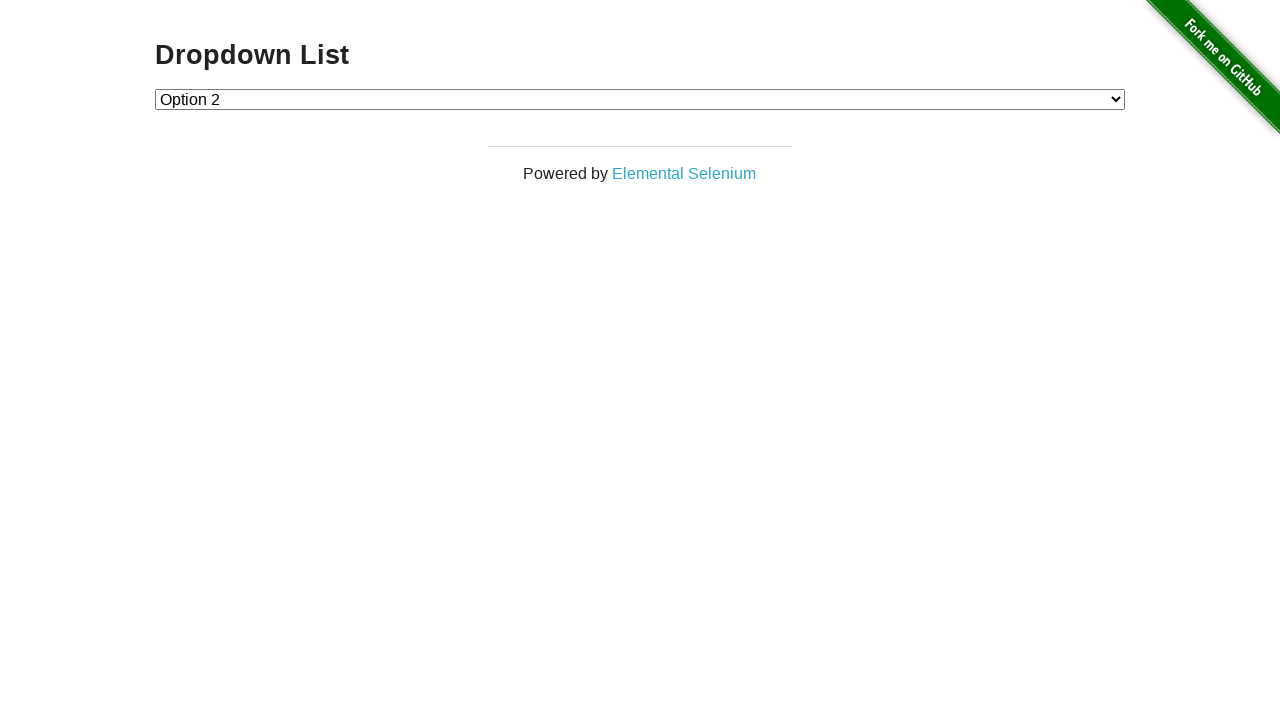

Selected dropdown option by visible text 'Option 1' on #dropdown
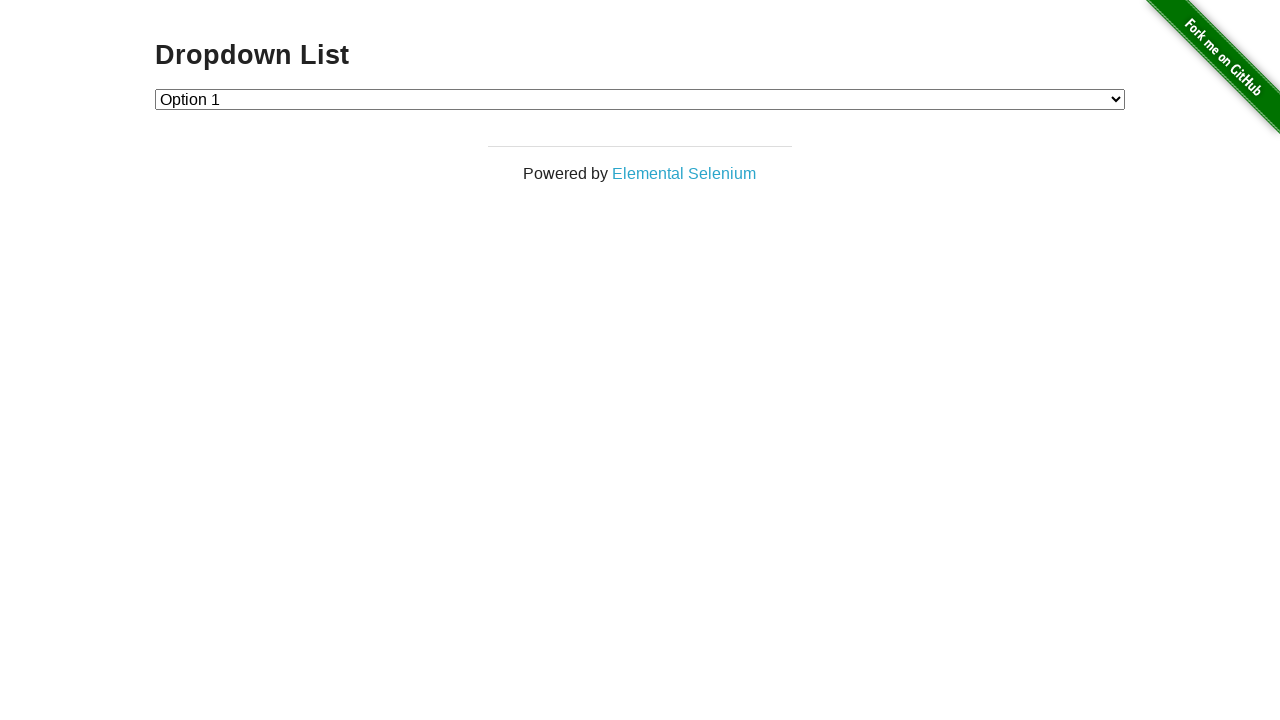

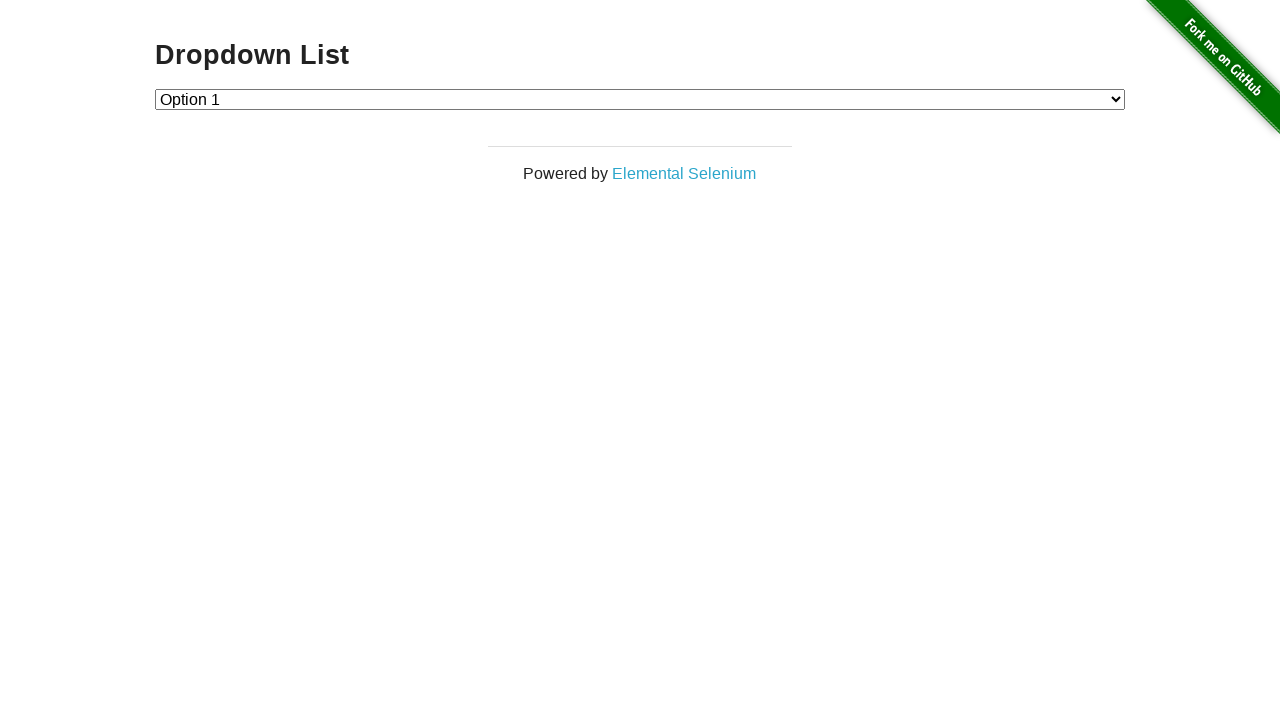